Tests a signup form by filling all input fields and submitting the form

Starting URL: https://secure-retreat-92358.herokuapp.com/

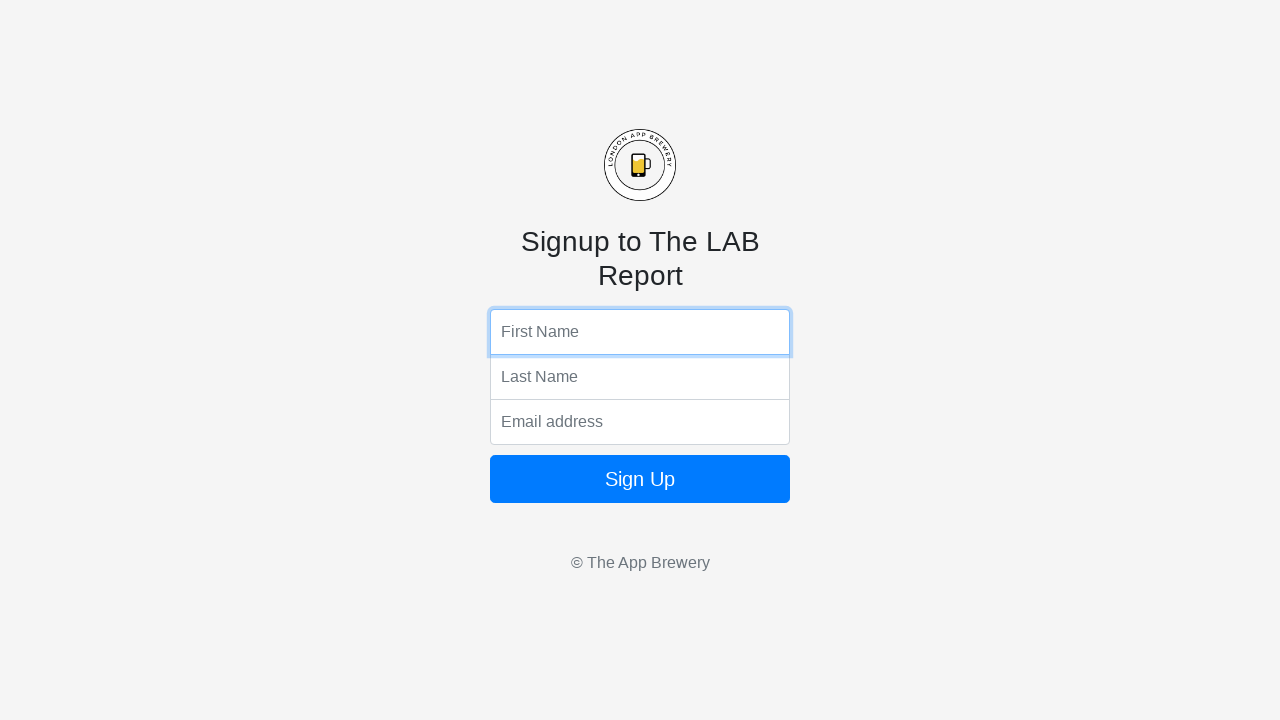

Located all form control input fields
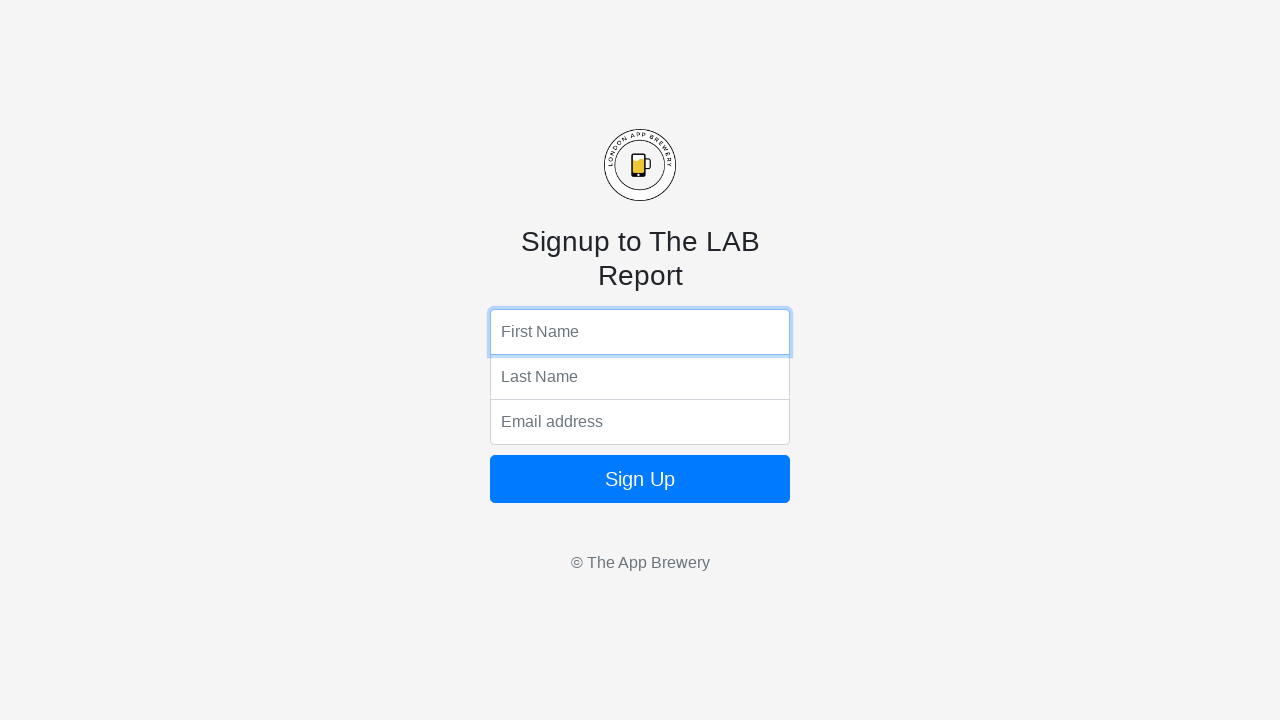

Filled input field 1 with test data on .form-control >> nth=0
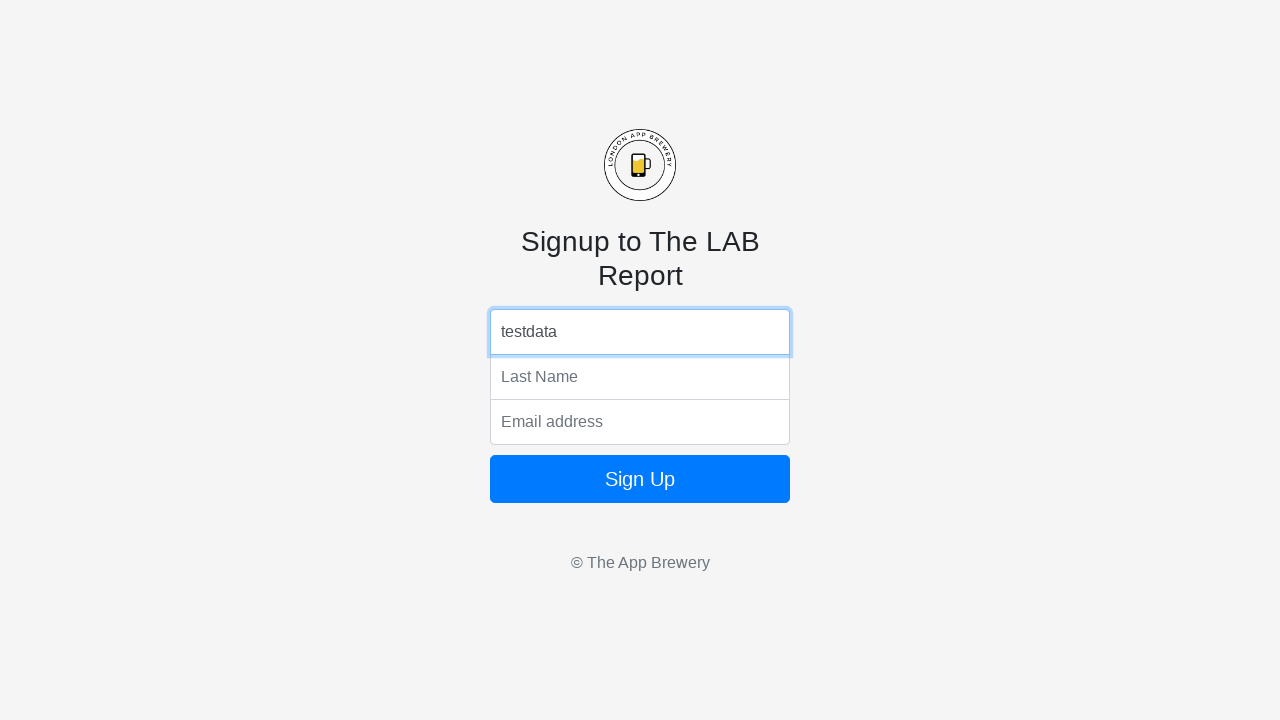

Filled input field 2 with test data on .form-control >> nth=1
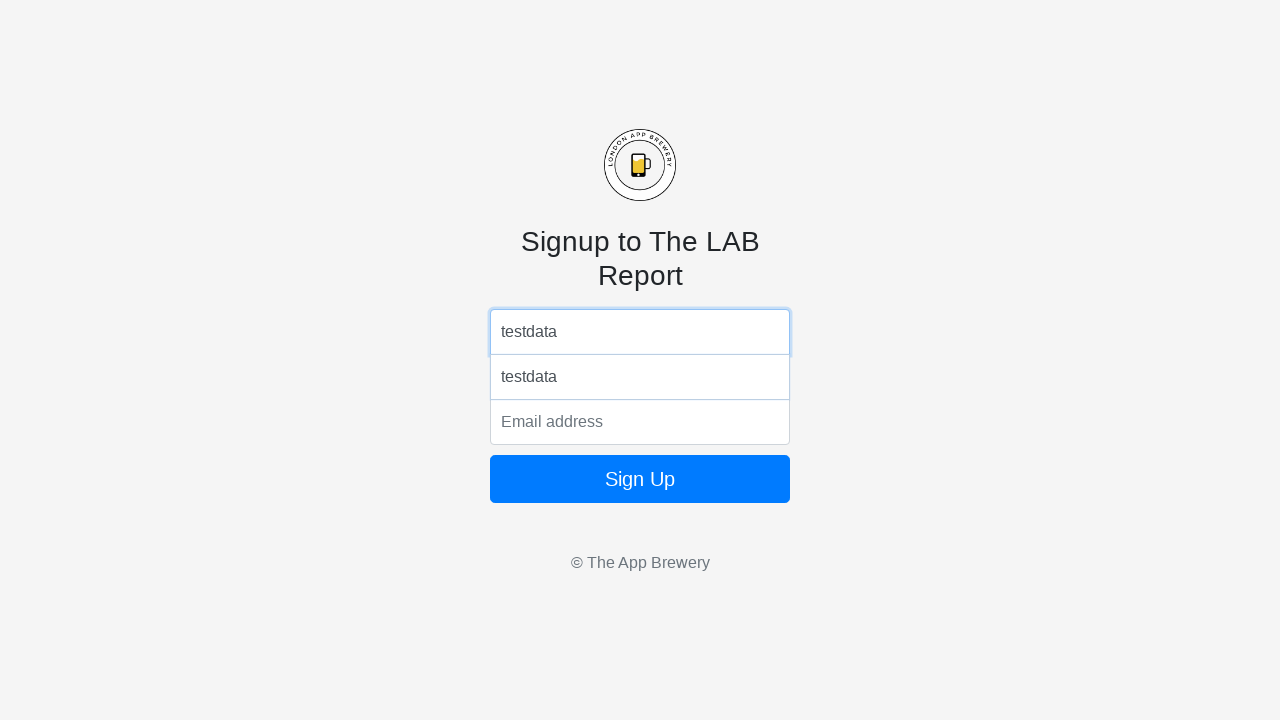

Filled email field with test@example.com on .form-control >> nth=2
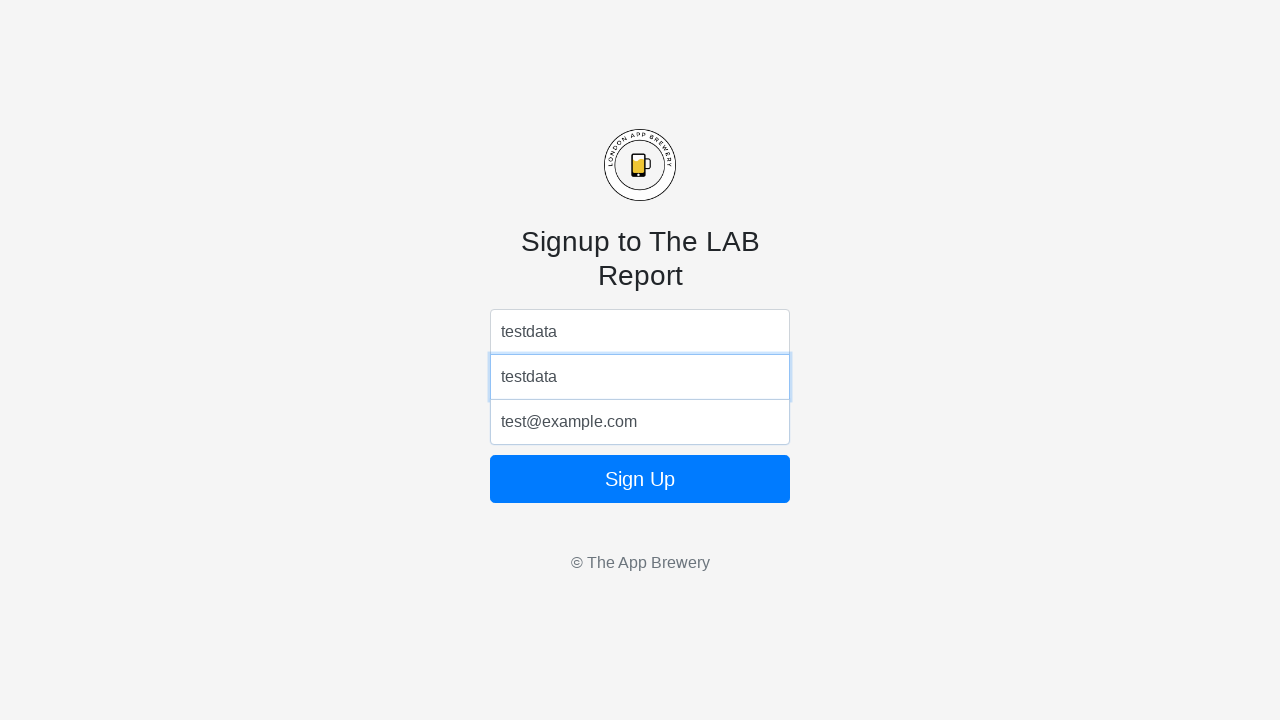

Clicked submit button to complete signup form at (640, 479) on button
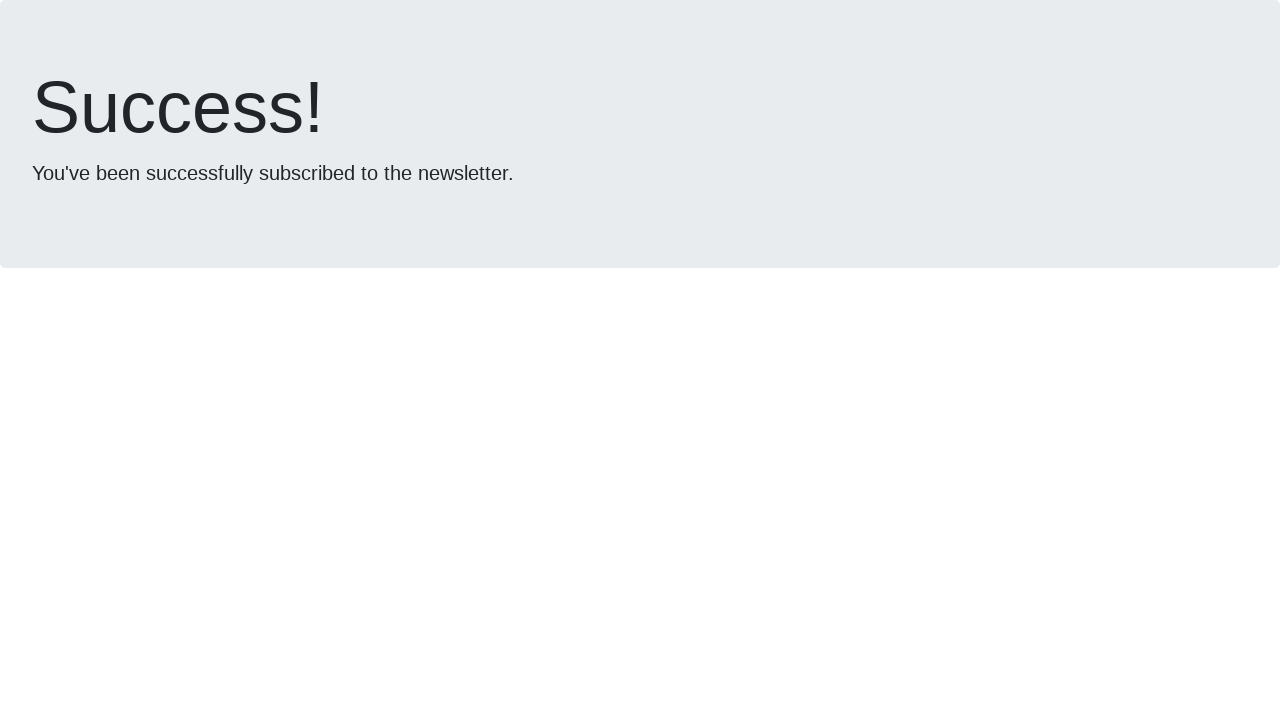

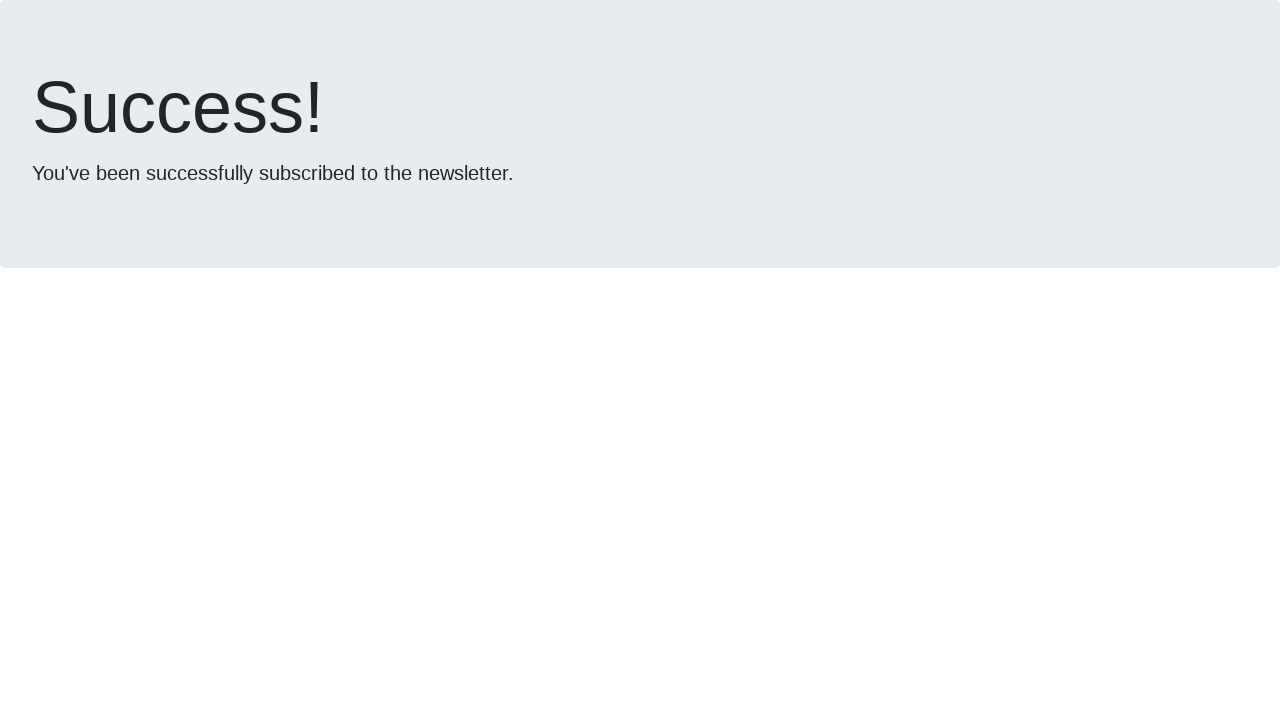